Tests the search functionality by searching for kids toys and verifying the URL contains the expected path

Starting URL: https://www.firstcry.com/

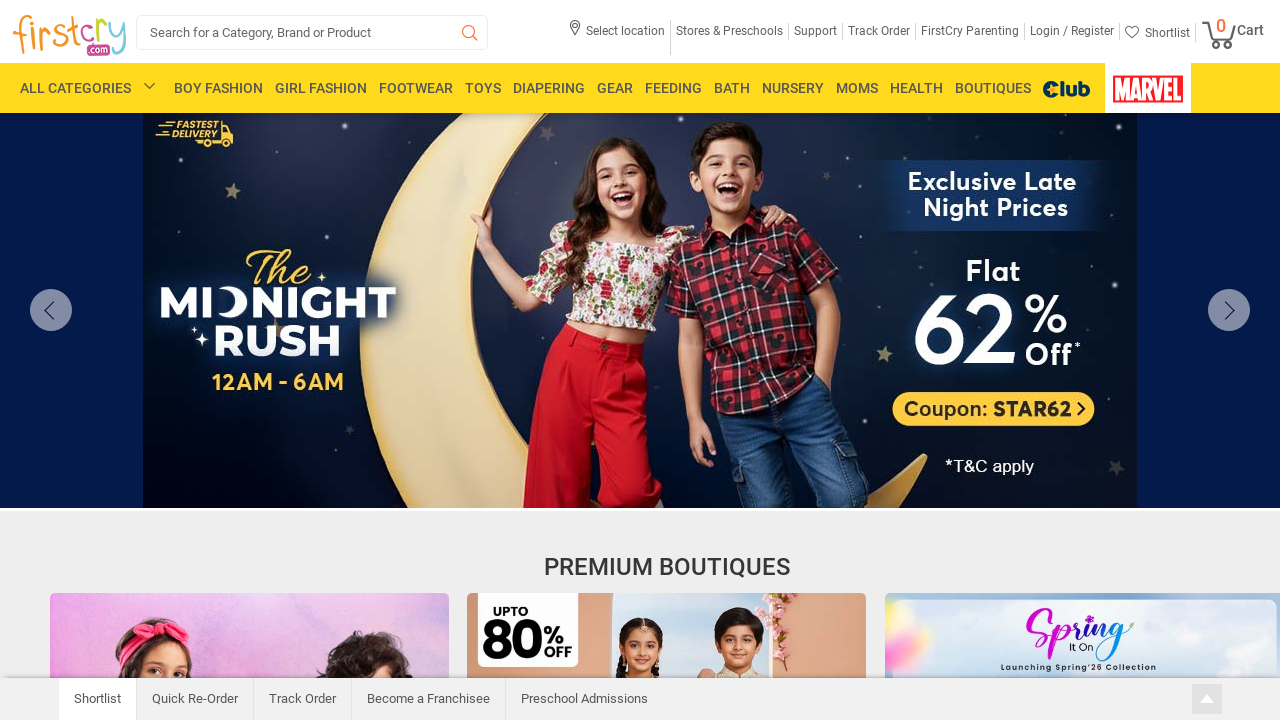

Cleared the search box on #search_box
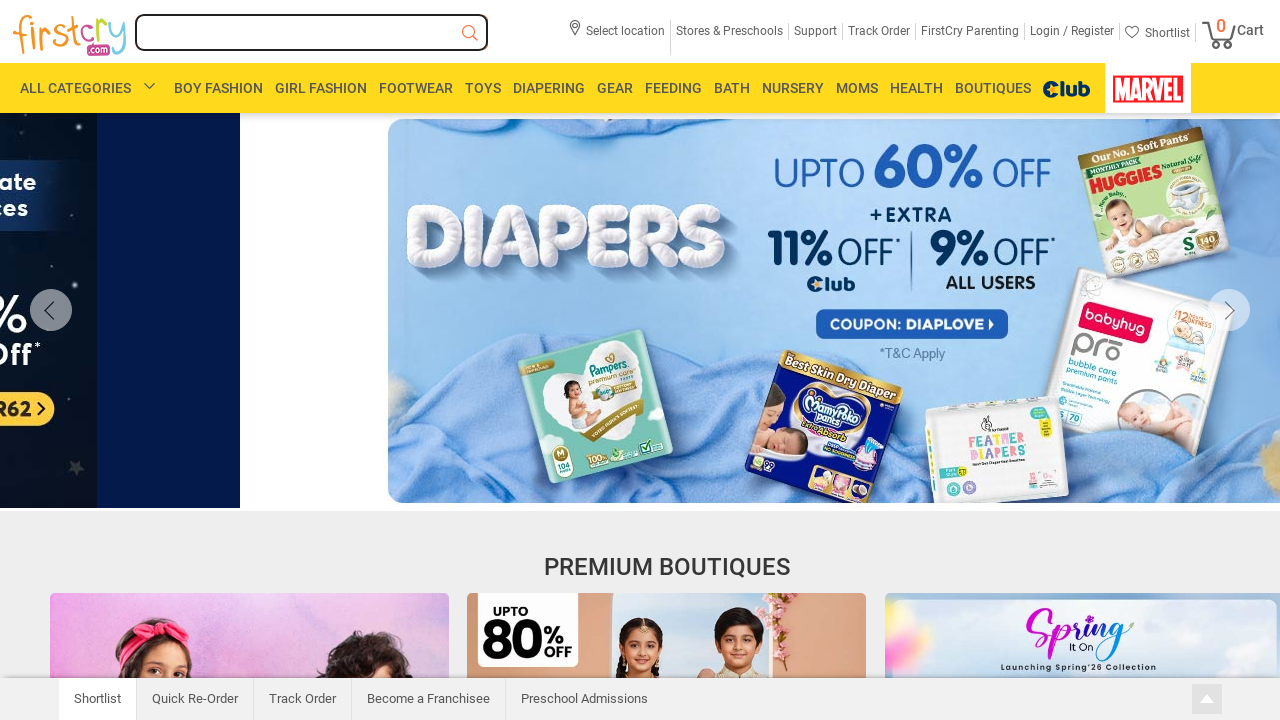

Filled search box with 'kids toys' on #search_box
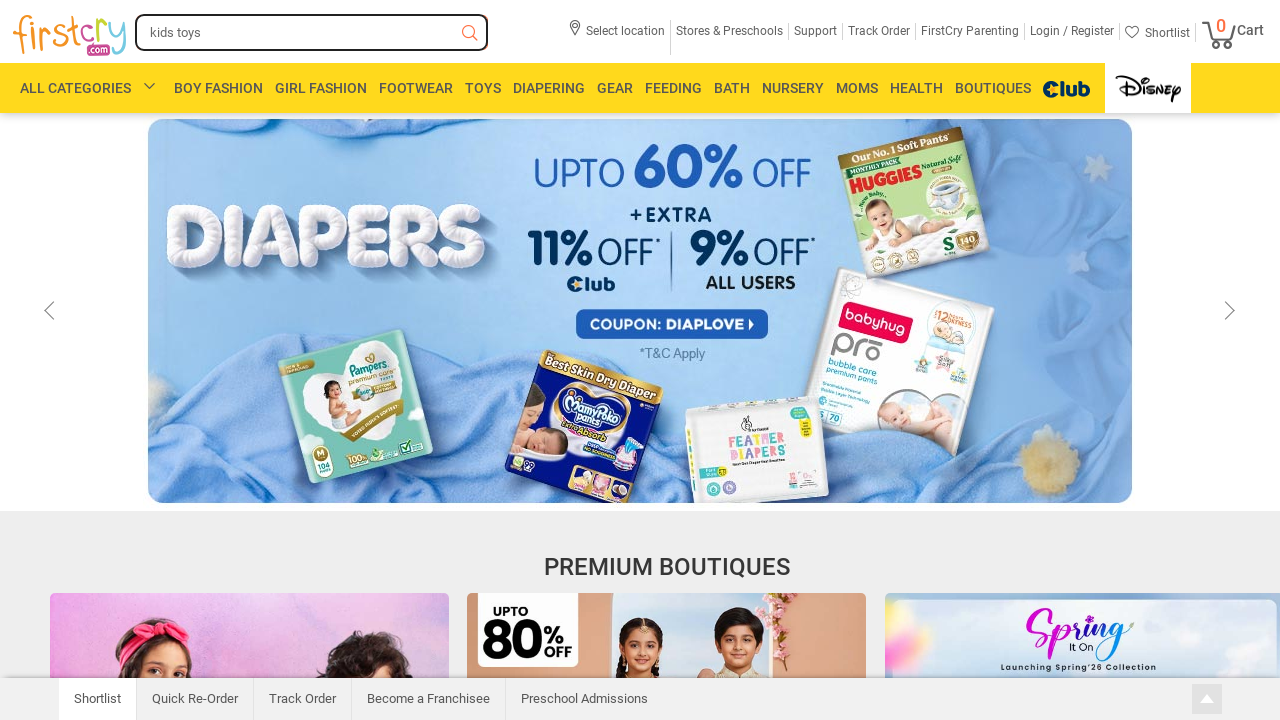

Pressed Enter to search for kids toys on #search_box
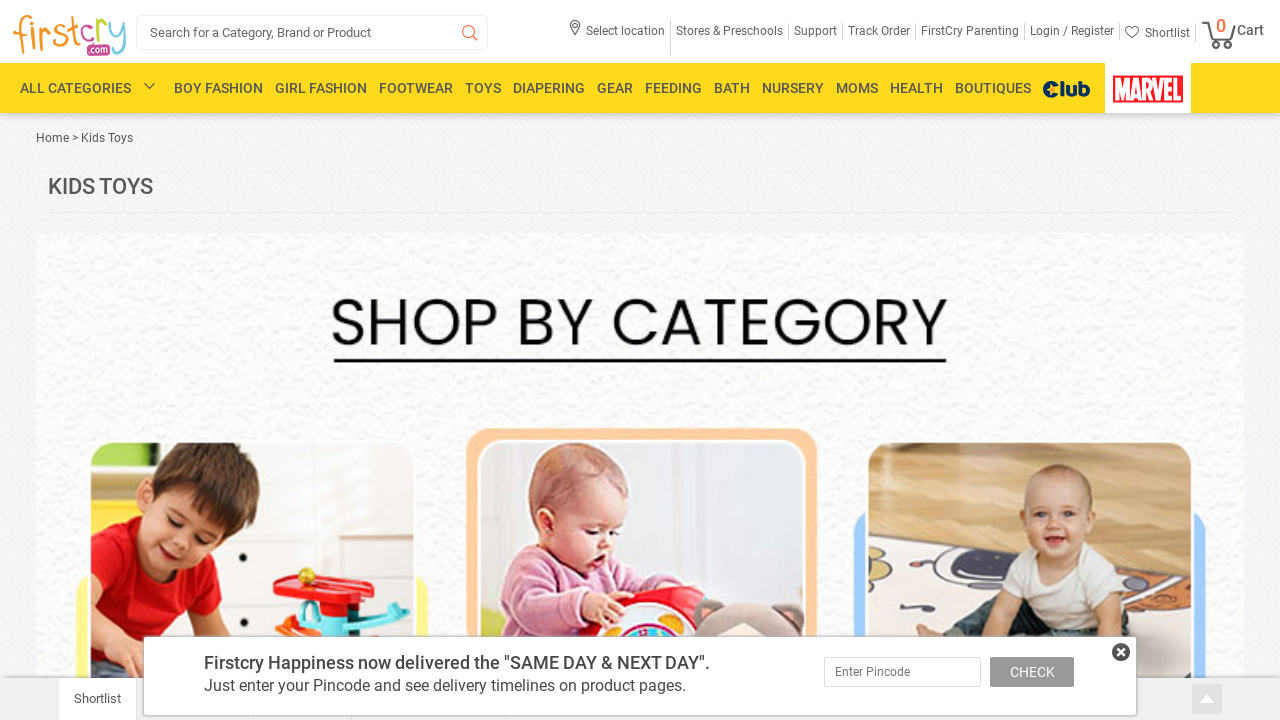

Waited for page to finish loading (networkidle)
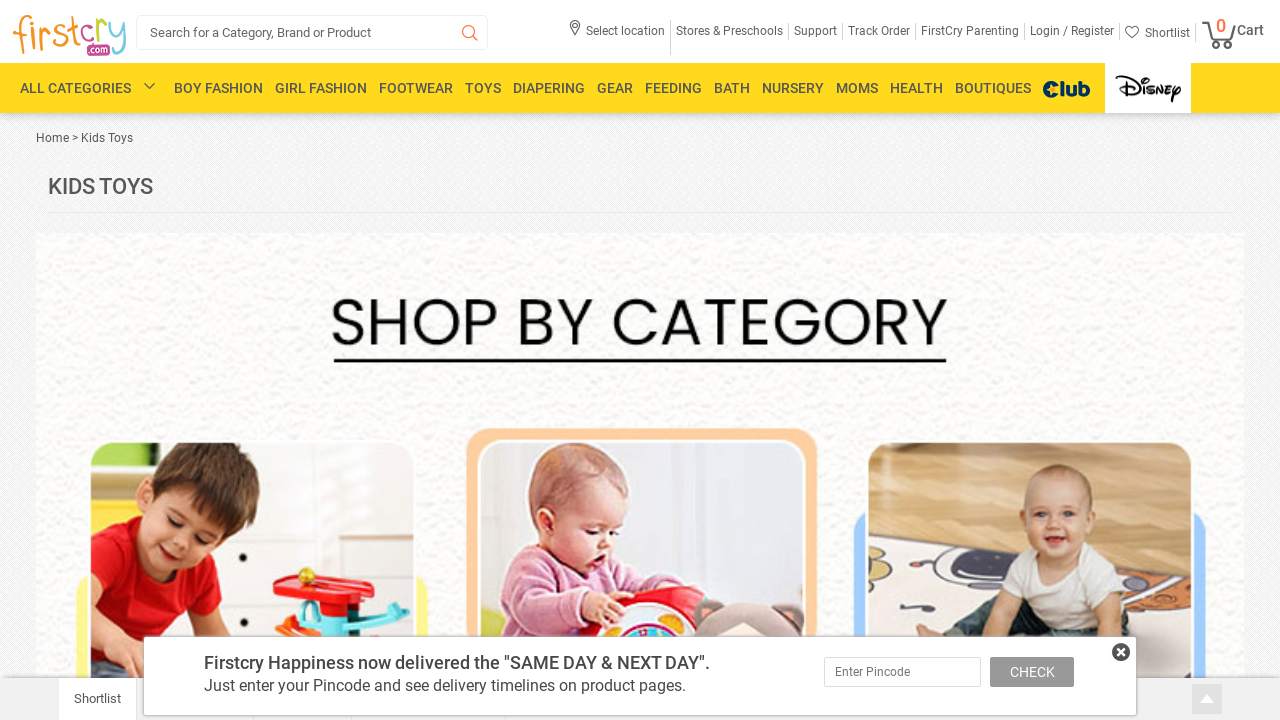

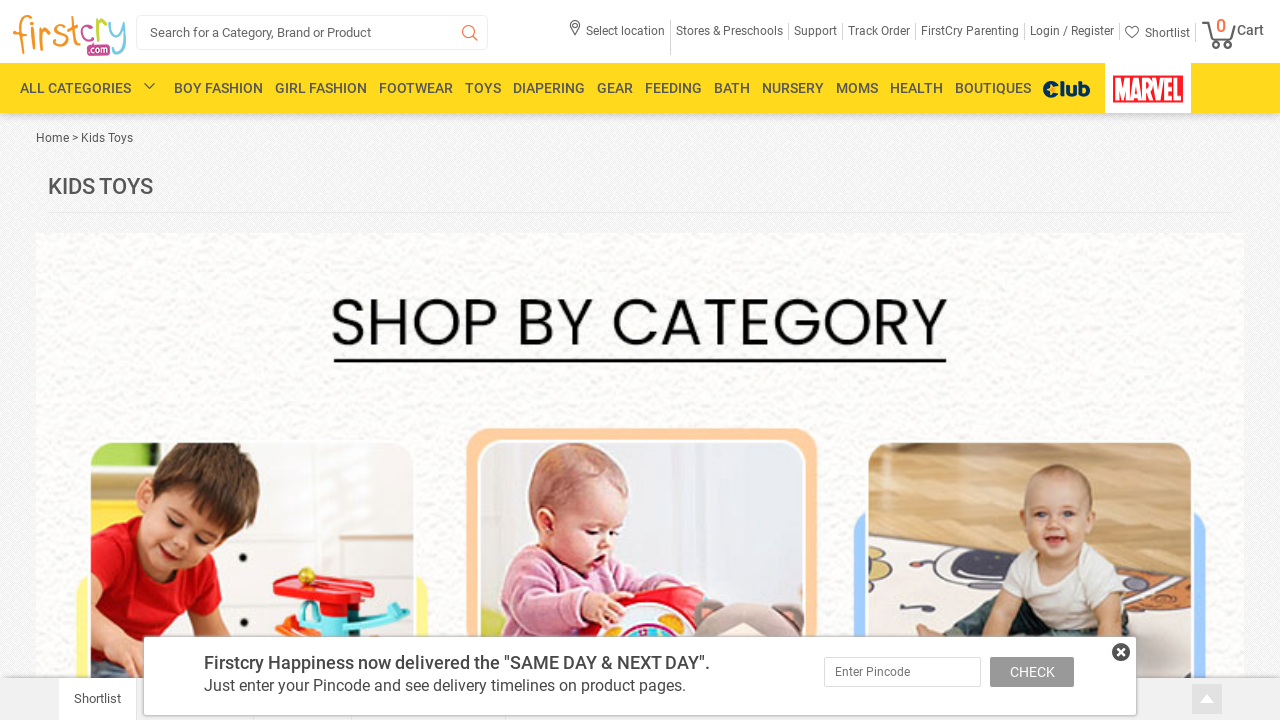